Tests iframe handling by locating a frame and verifying text content within it

Starting URL: https://demoqa.com/frames

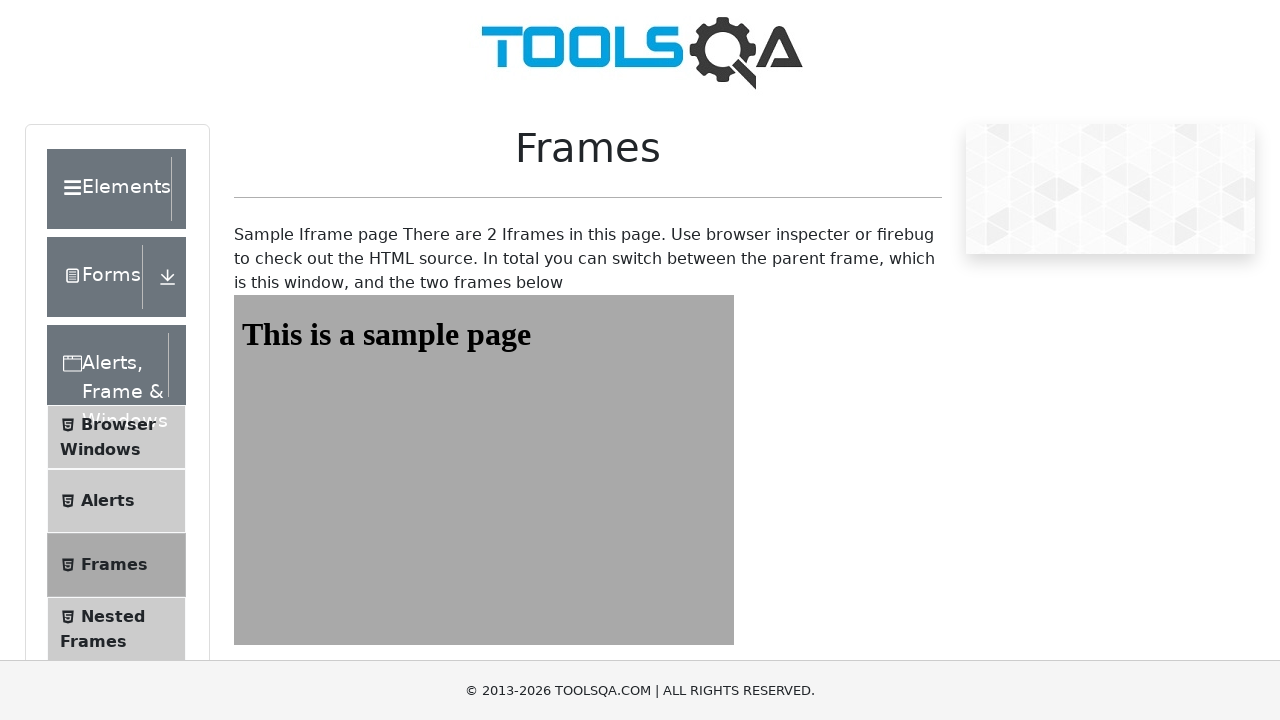

Set viewport size to 1920x1080
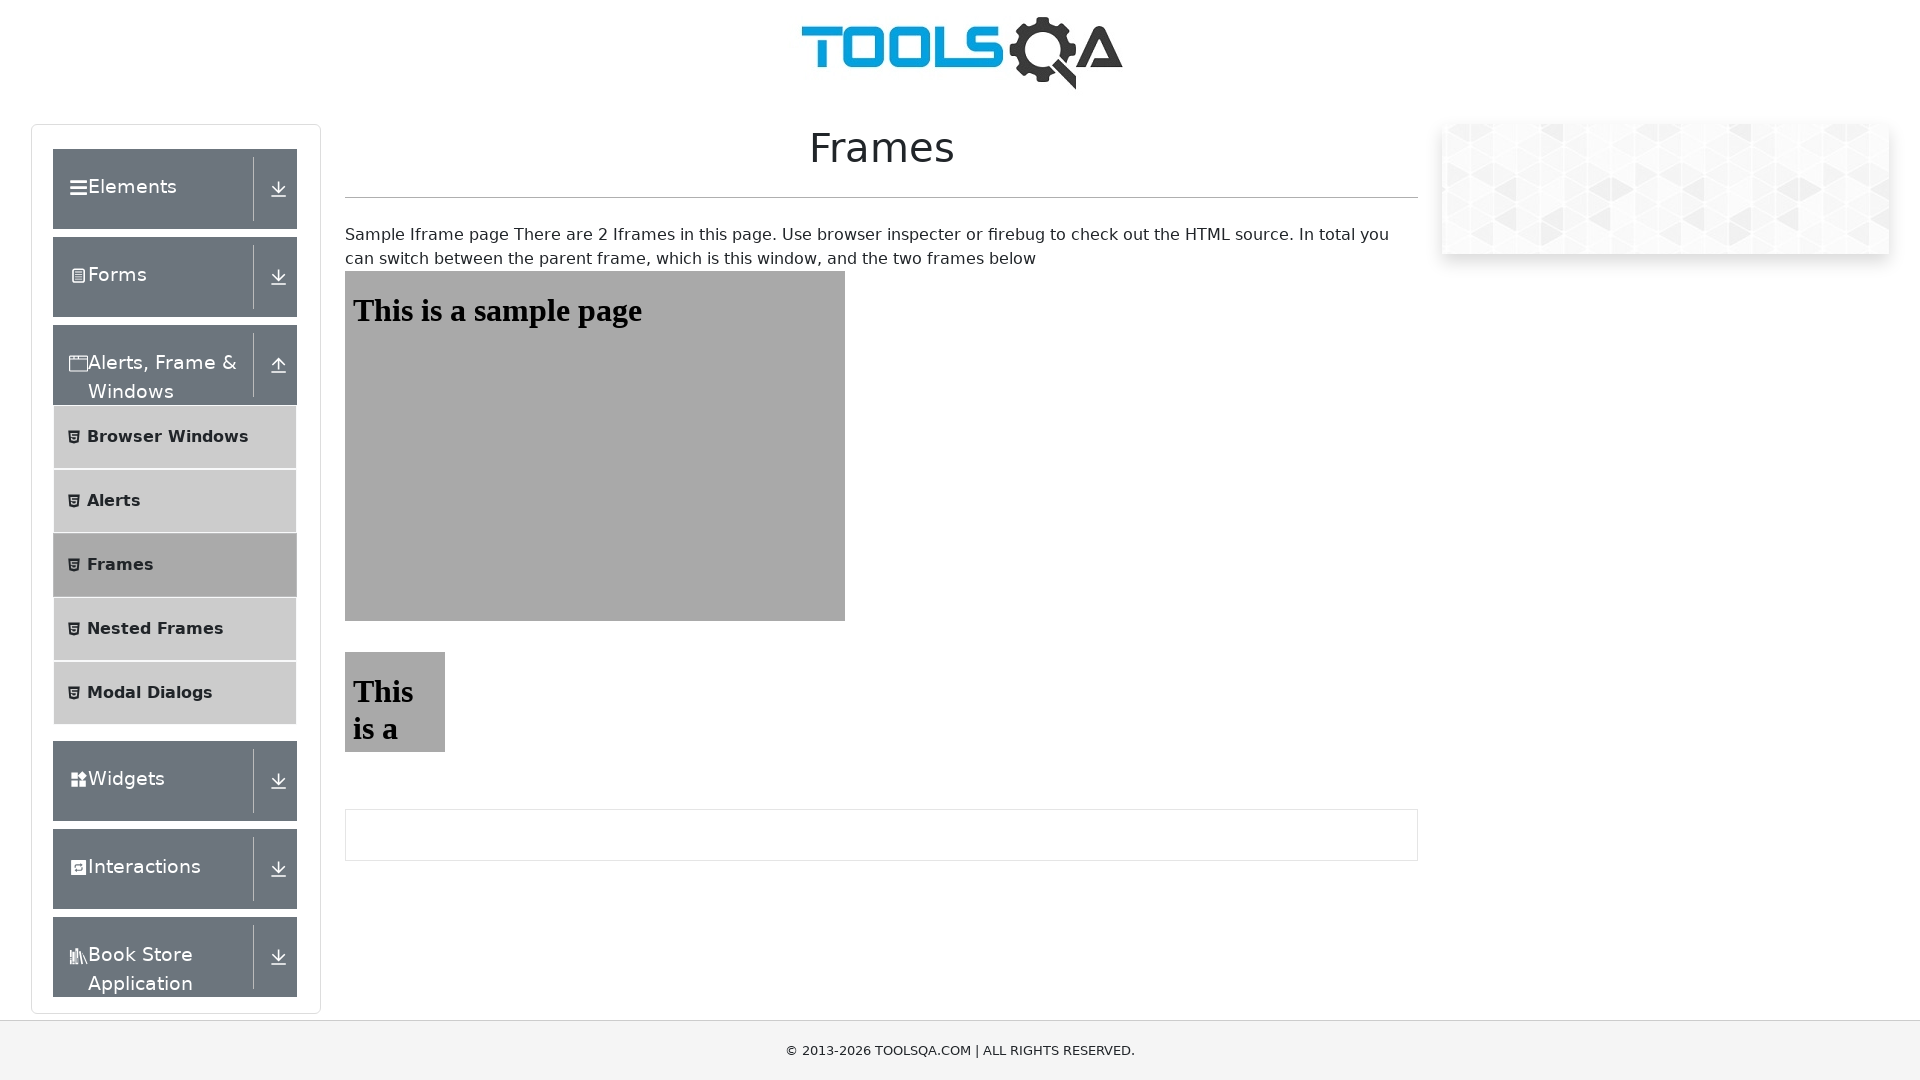

Located iframe with id 'frame1'
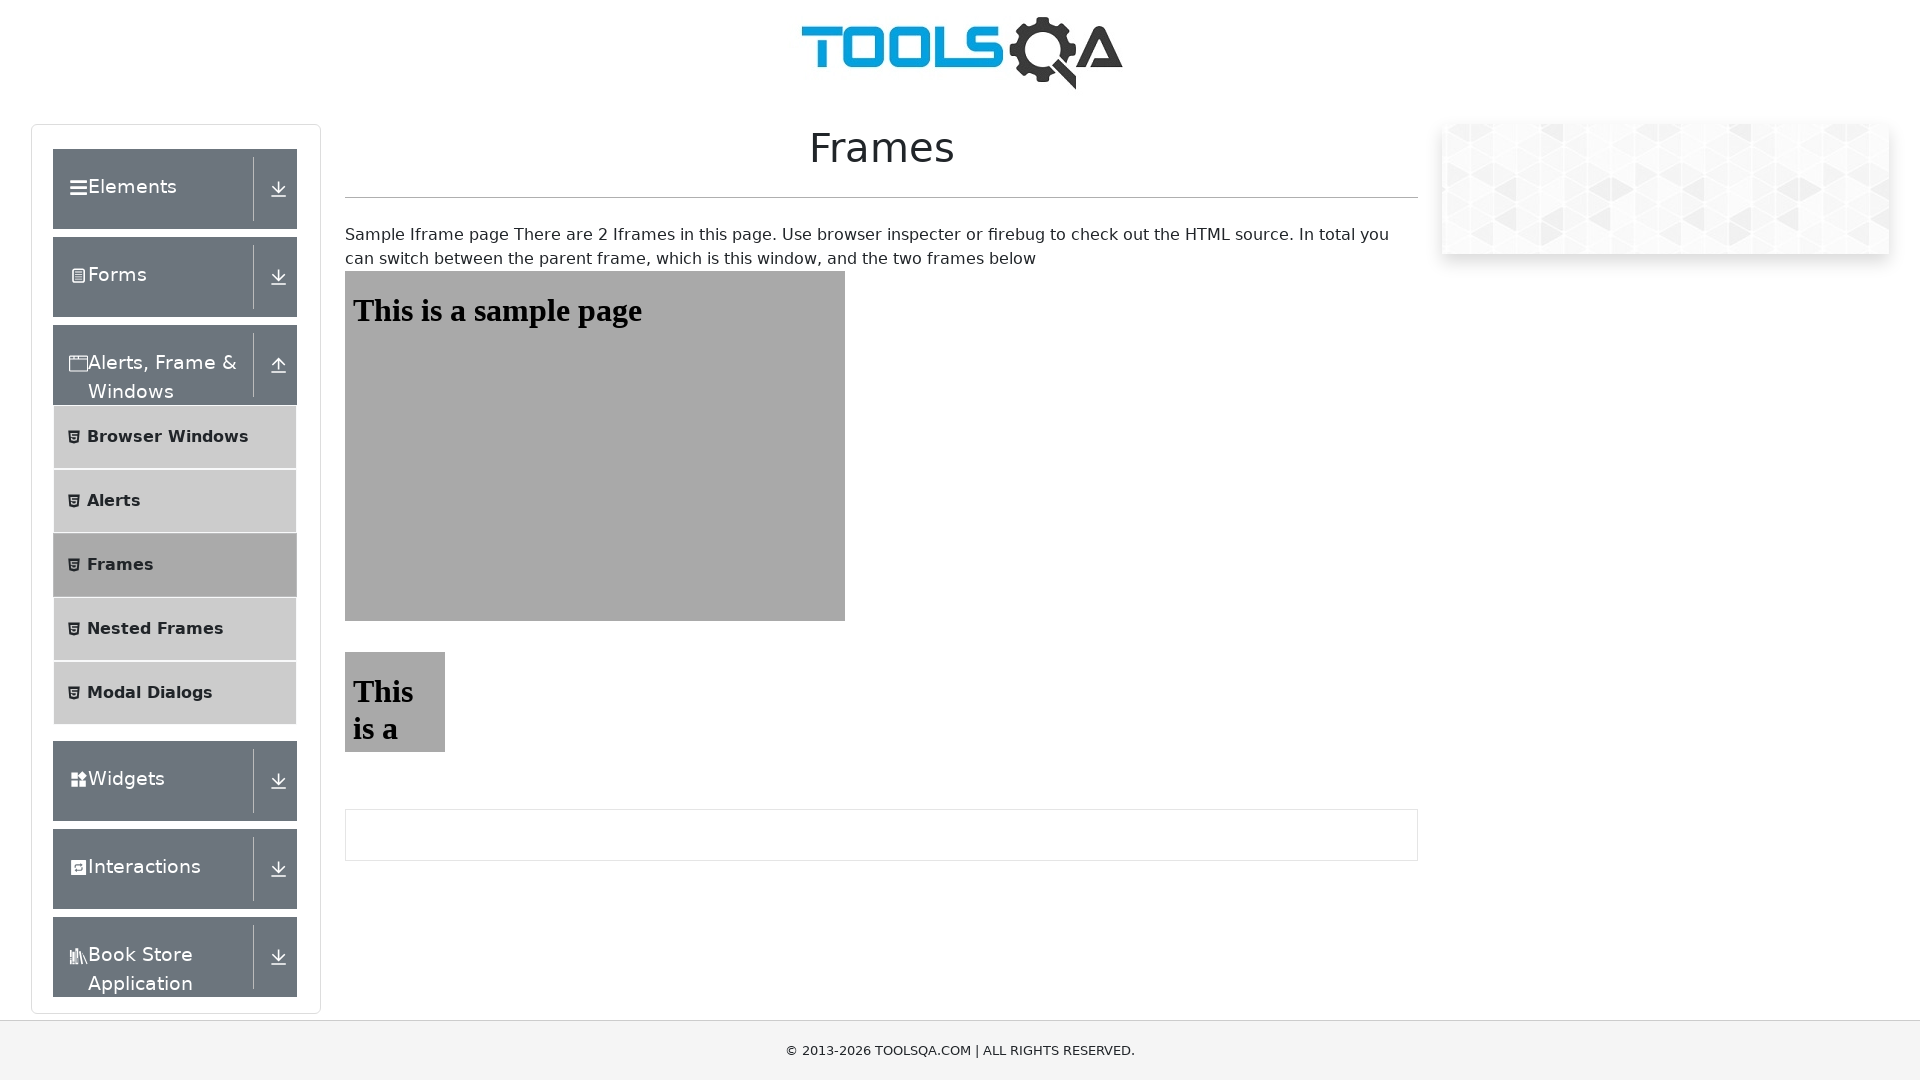

Retrieved text content from iframe: 'This is a sample page'
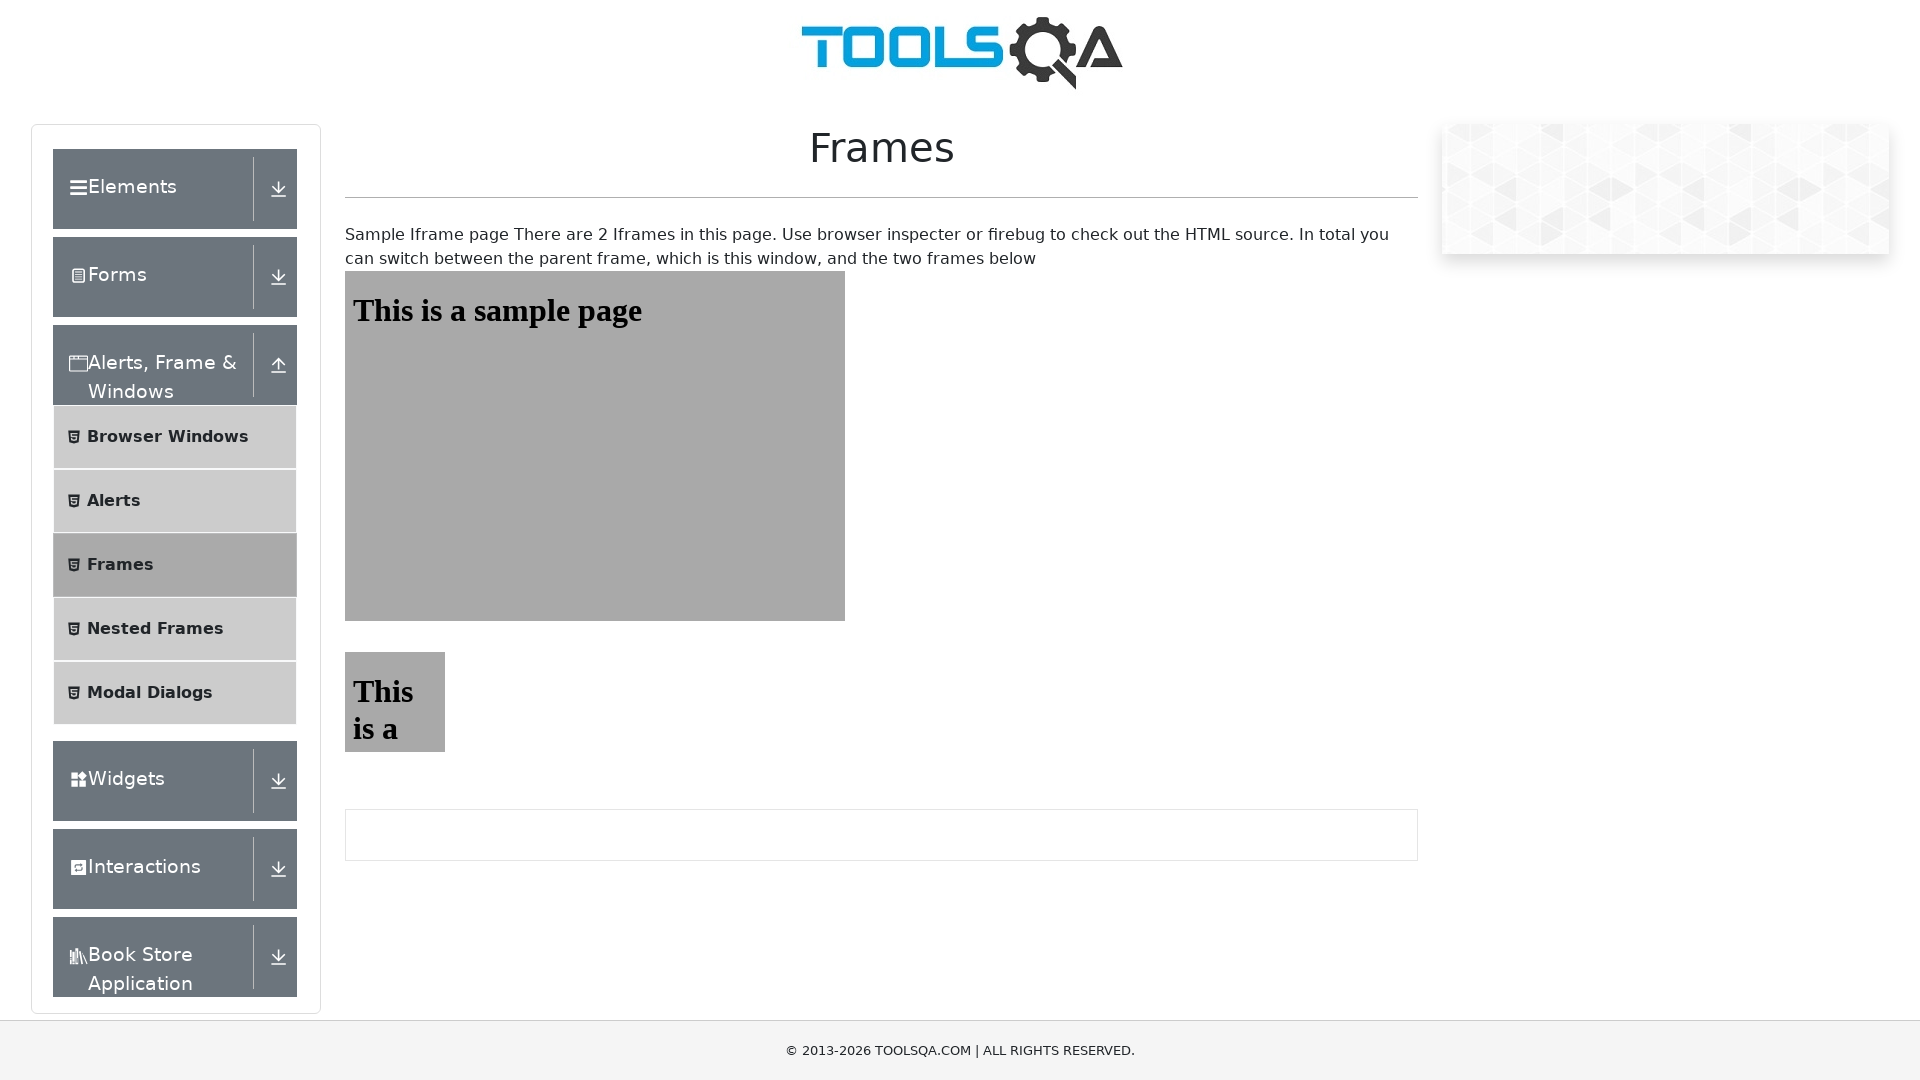

Verified that iframe text content matches expected value 'This is a sample page'
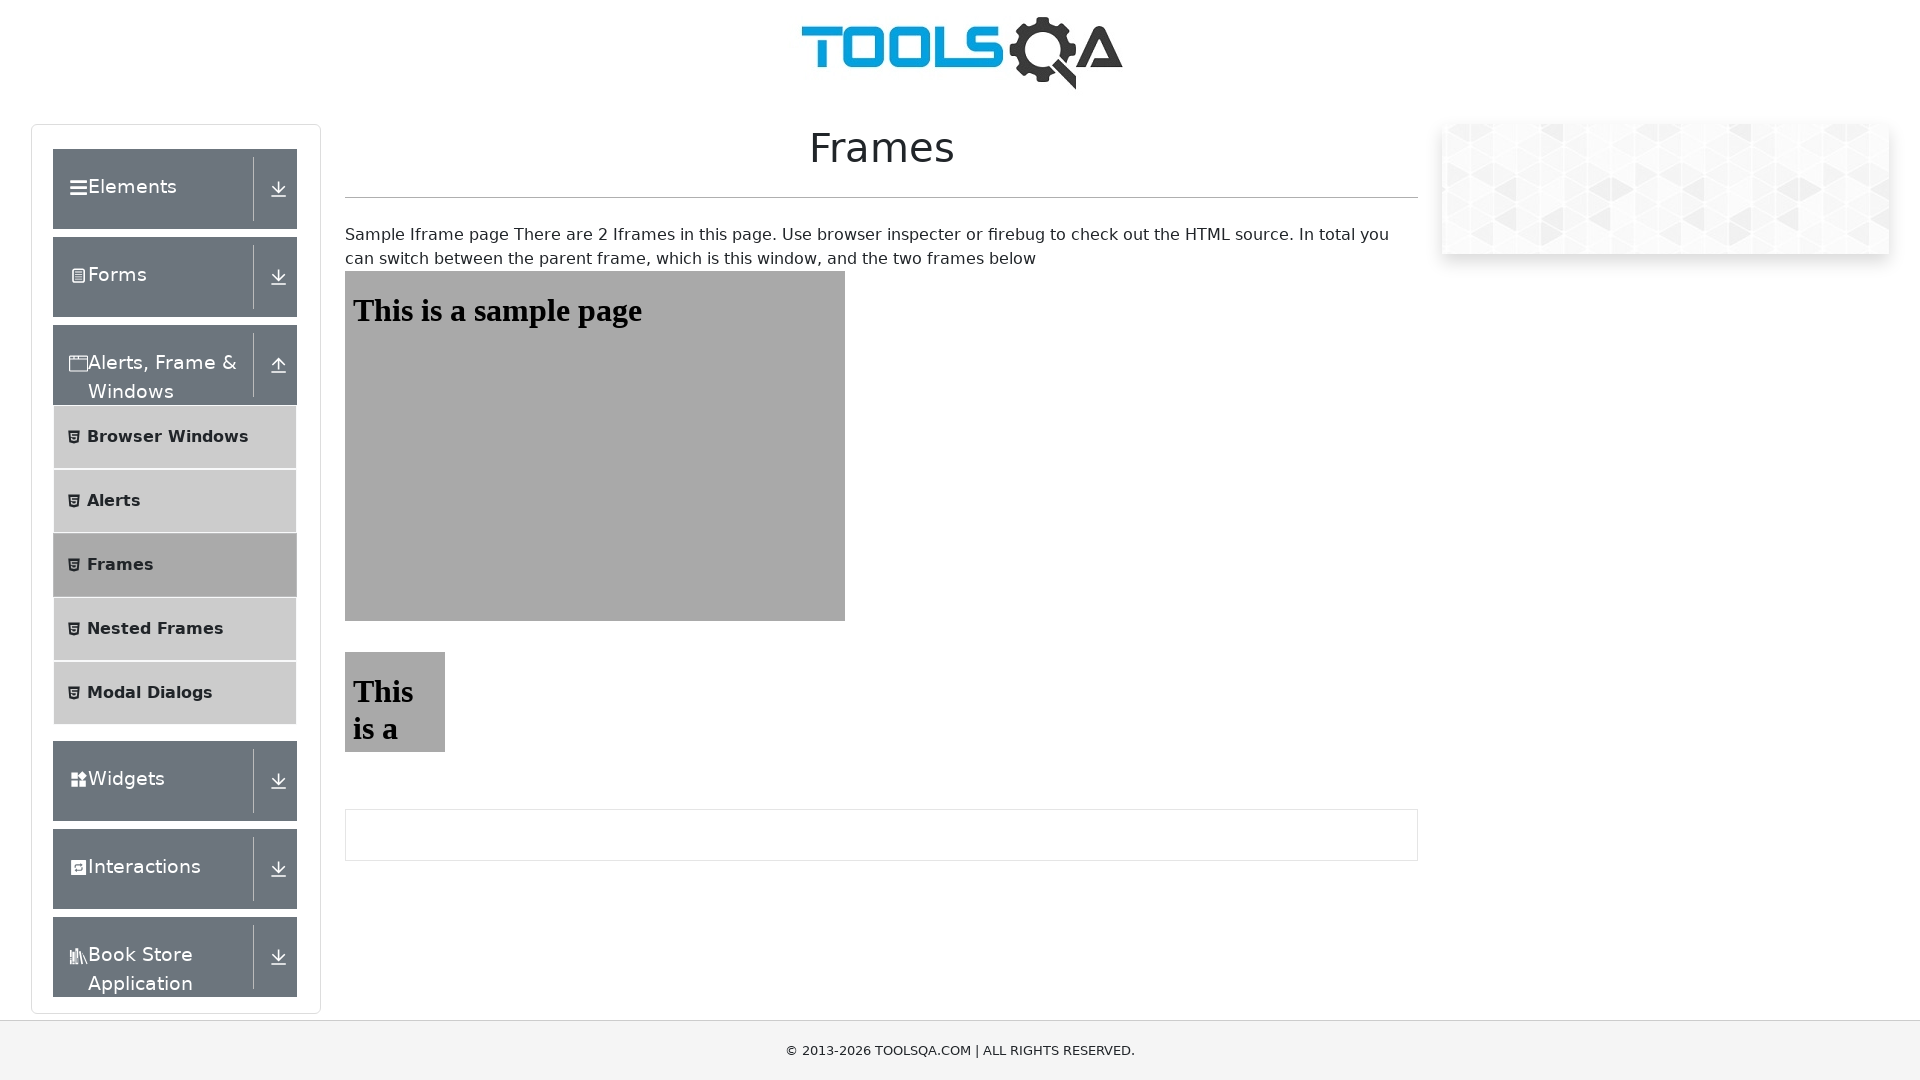

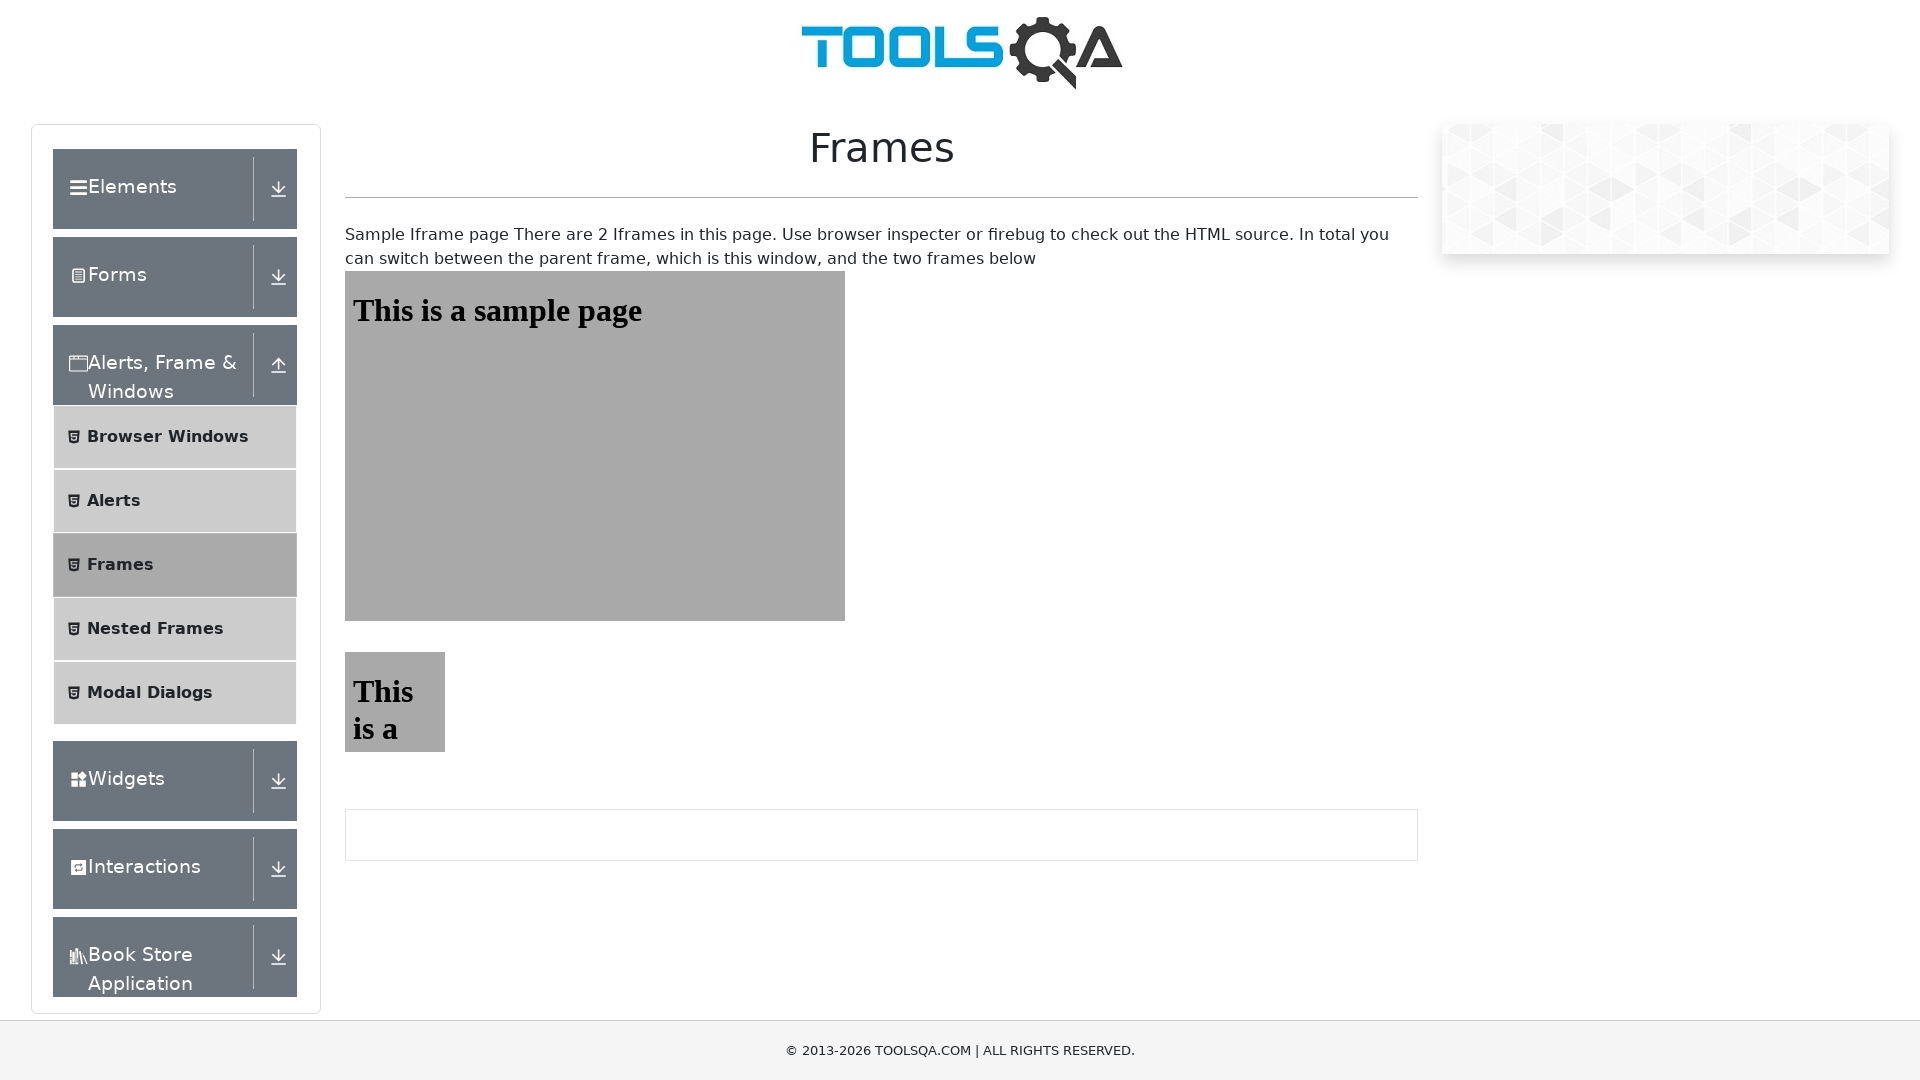